Tests the search functionality by searching for a product and verifying the search results page header

Starting URL: https://naveenautomationlabs.com/opencart/

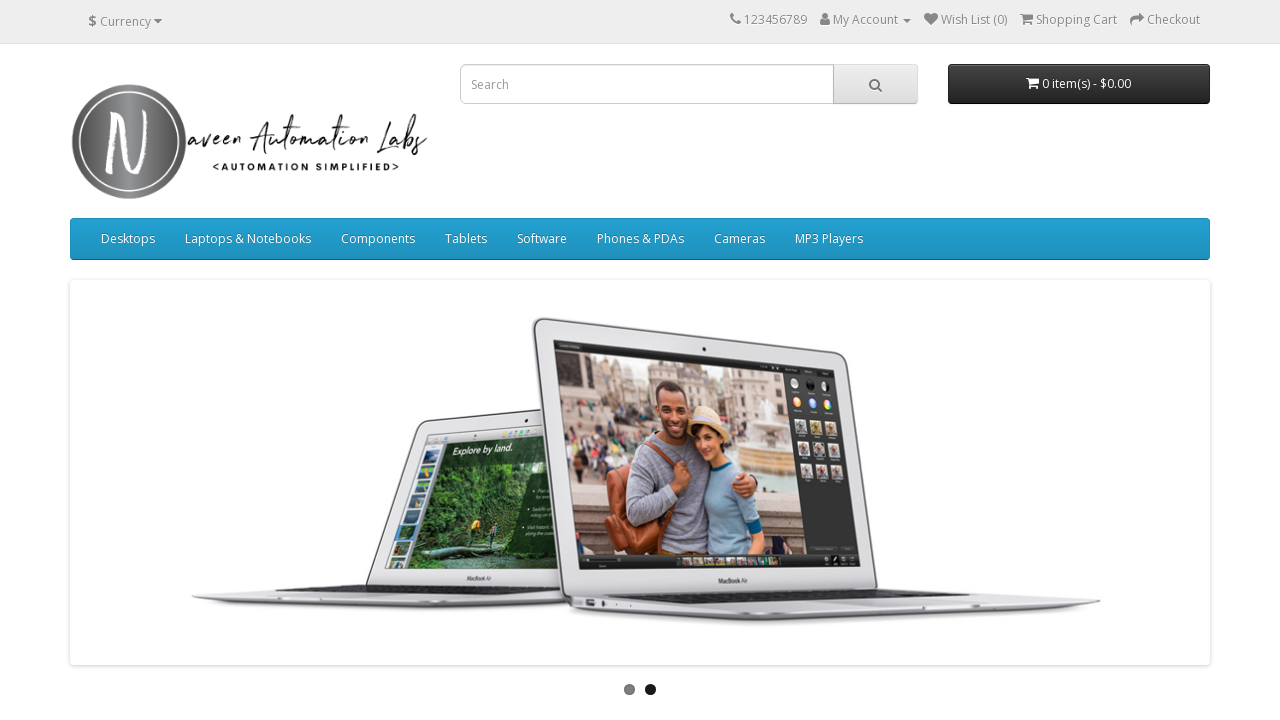

Filled search box with product name 'Macbook' on input[name='search']
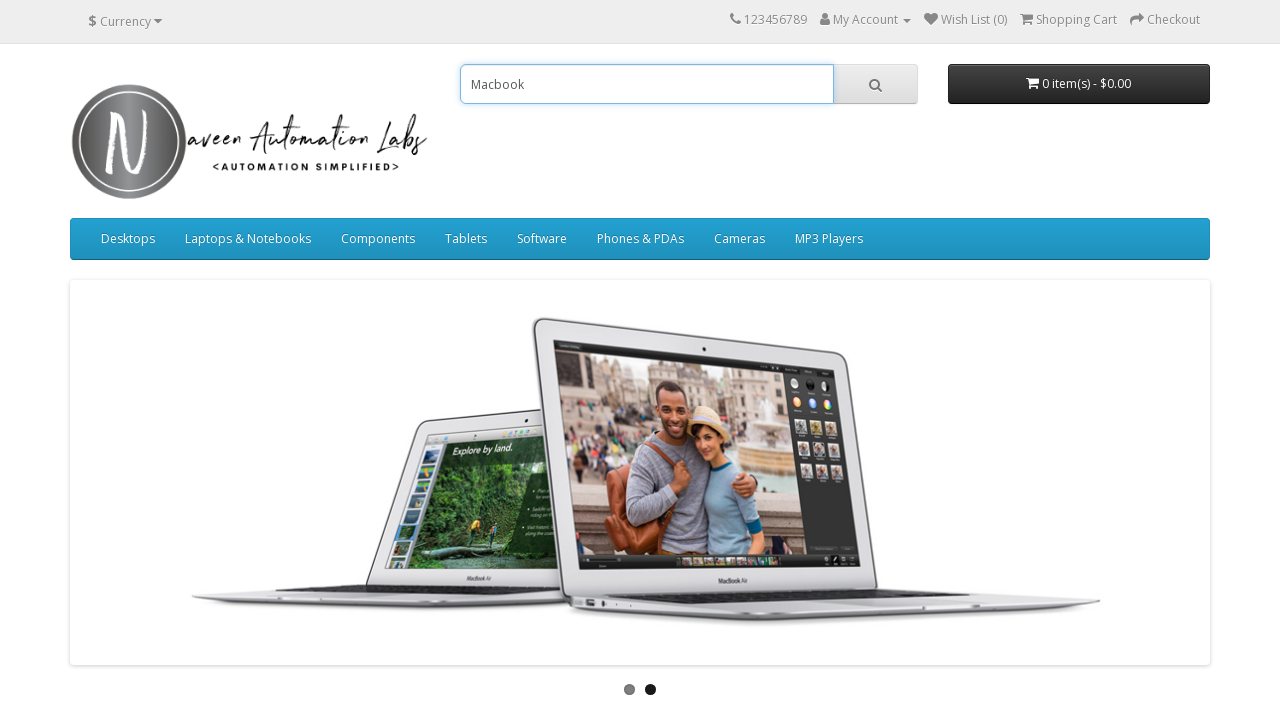

Clicked search button to submit search query at (875, 84) on button.btn-default[type='button']
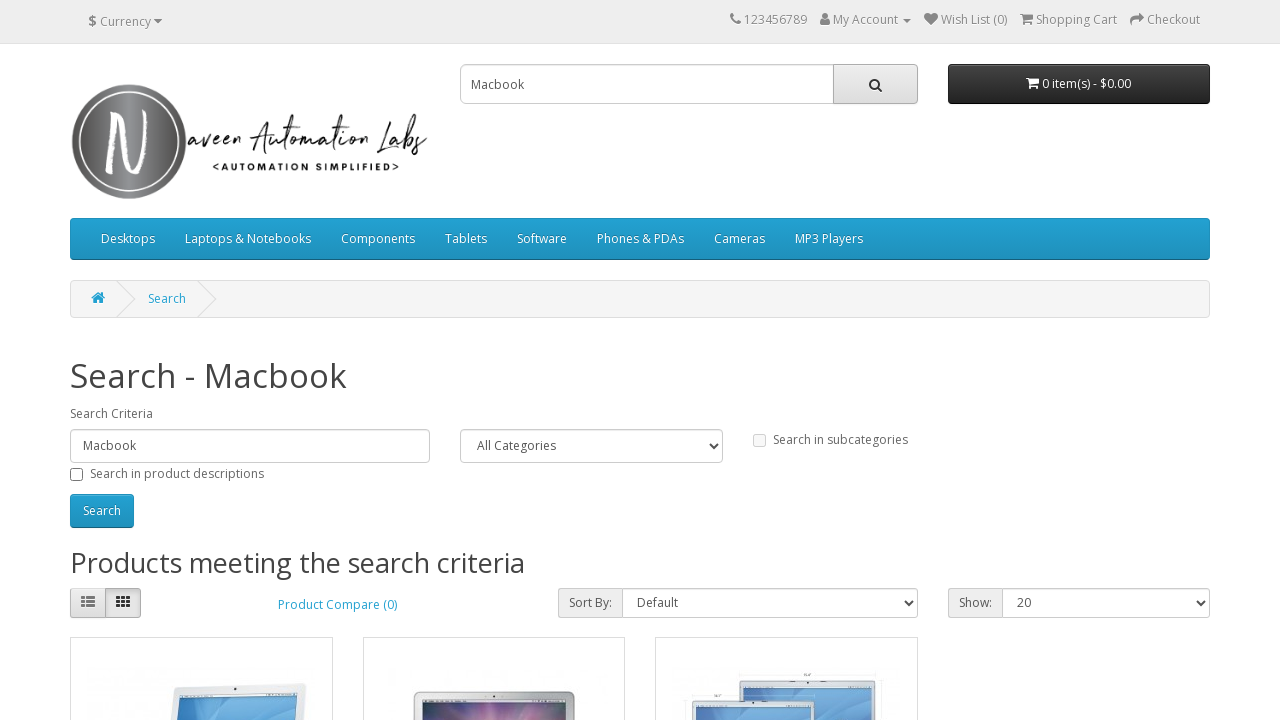

Search results page header loaded
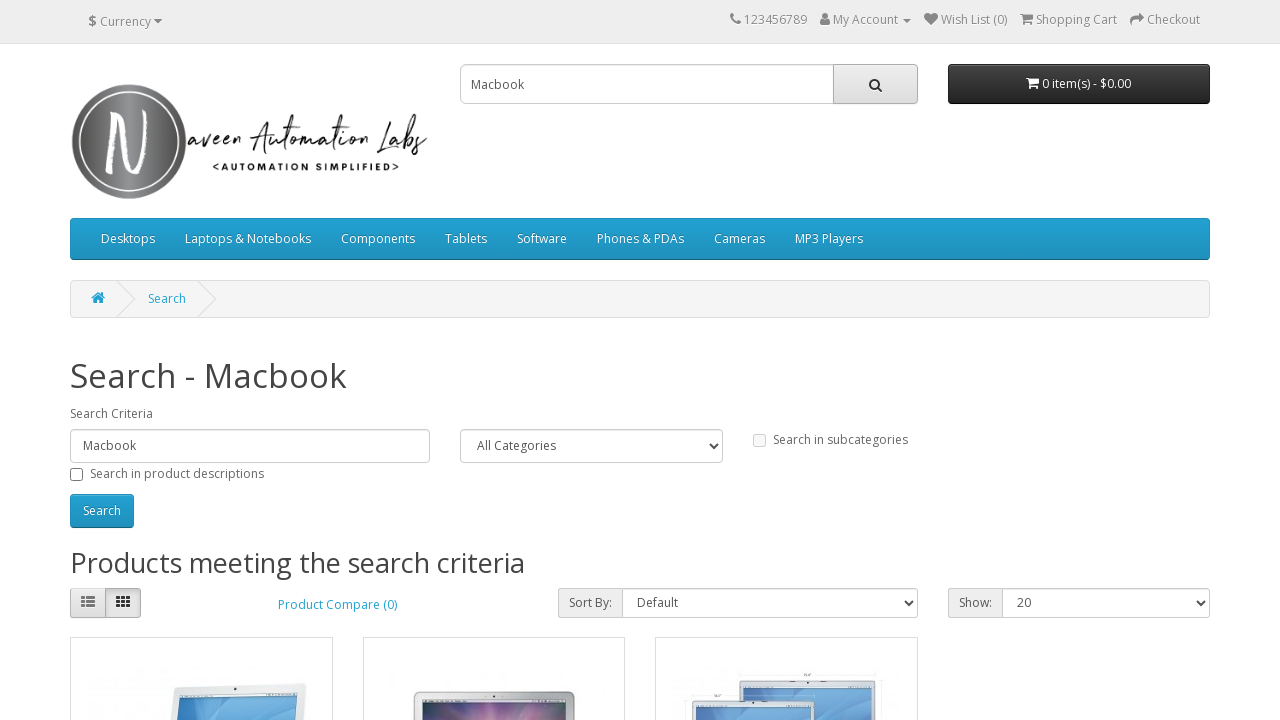

Retrieved search results page header text: 'Search - Macbook'
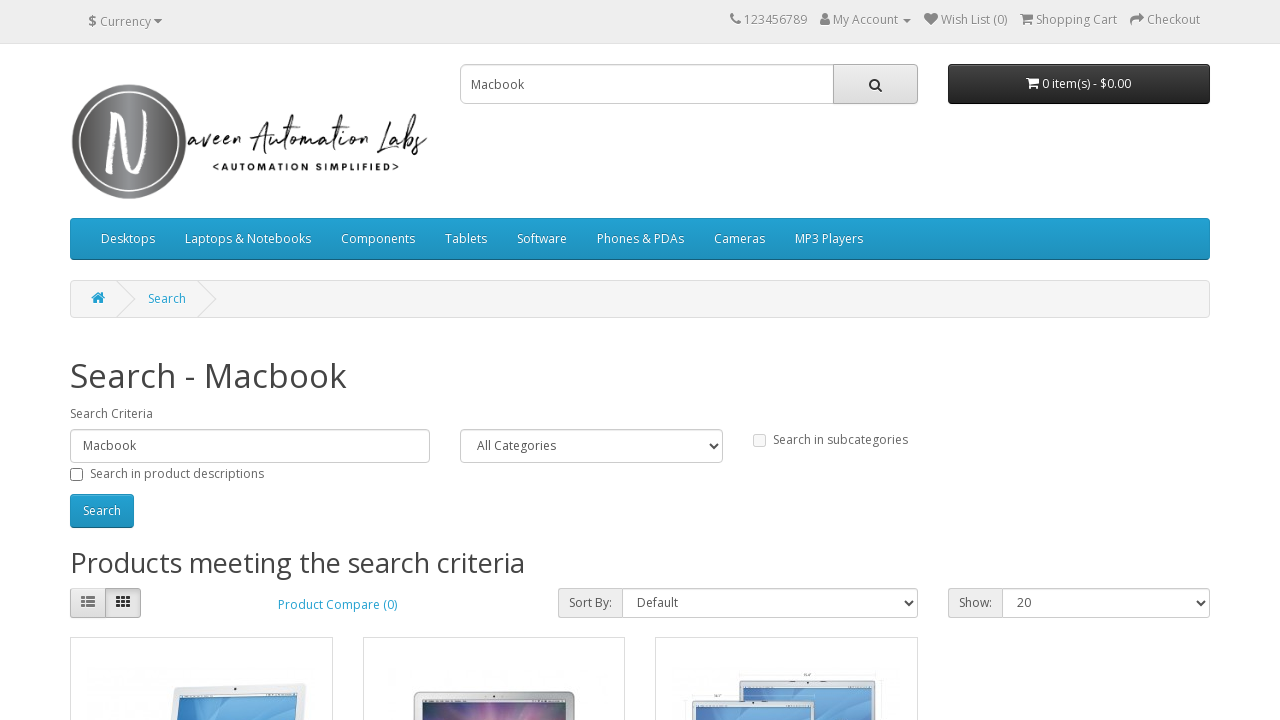

Verified search results header matches expected text 'Search - Macbook'
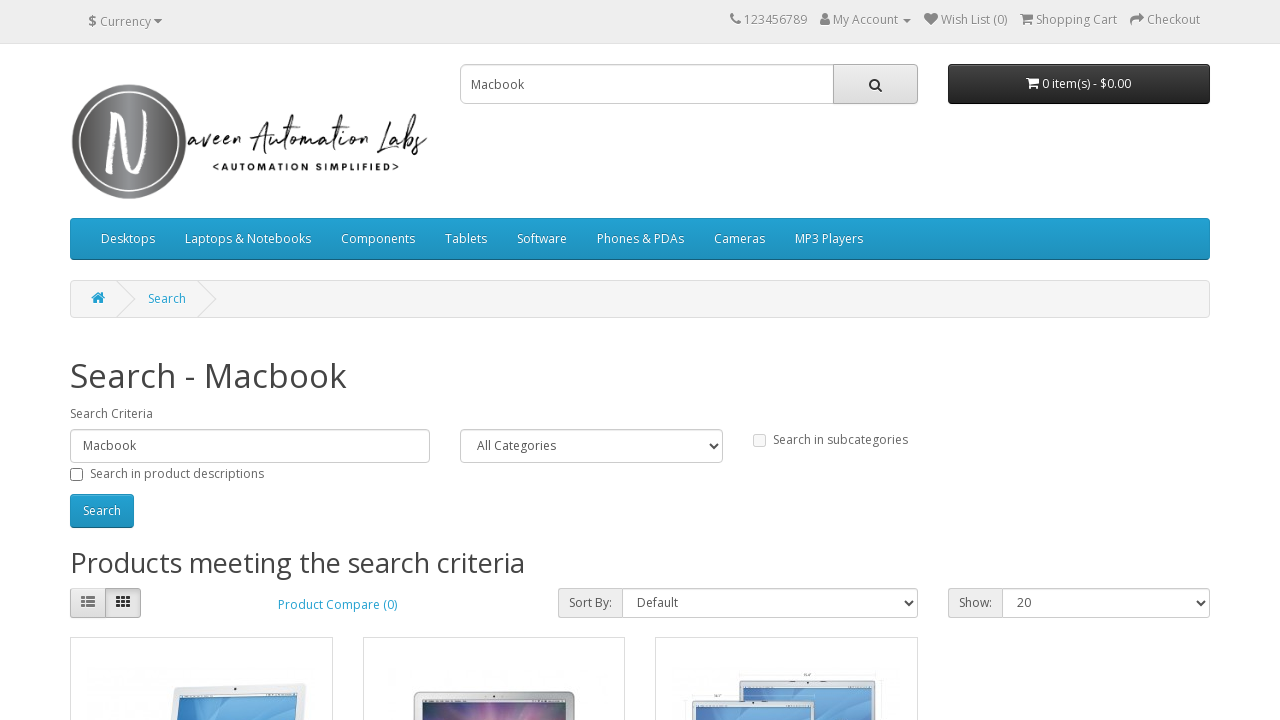

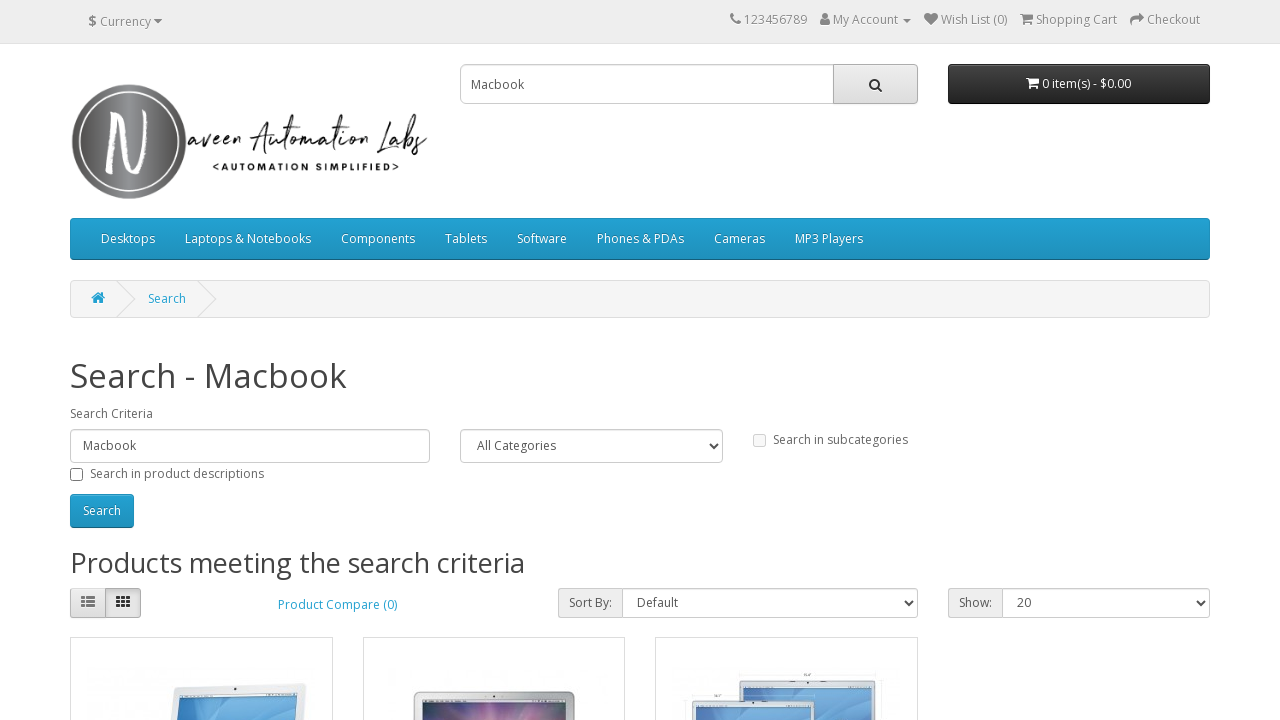